Tests handling of a JavaScript prompt dialog by clicking a button to trigger the prompt, entering text, verifying the prompt message, and accepting it

Starting URL: https://v1.training-support.net/selenium/javascript-alerts

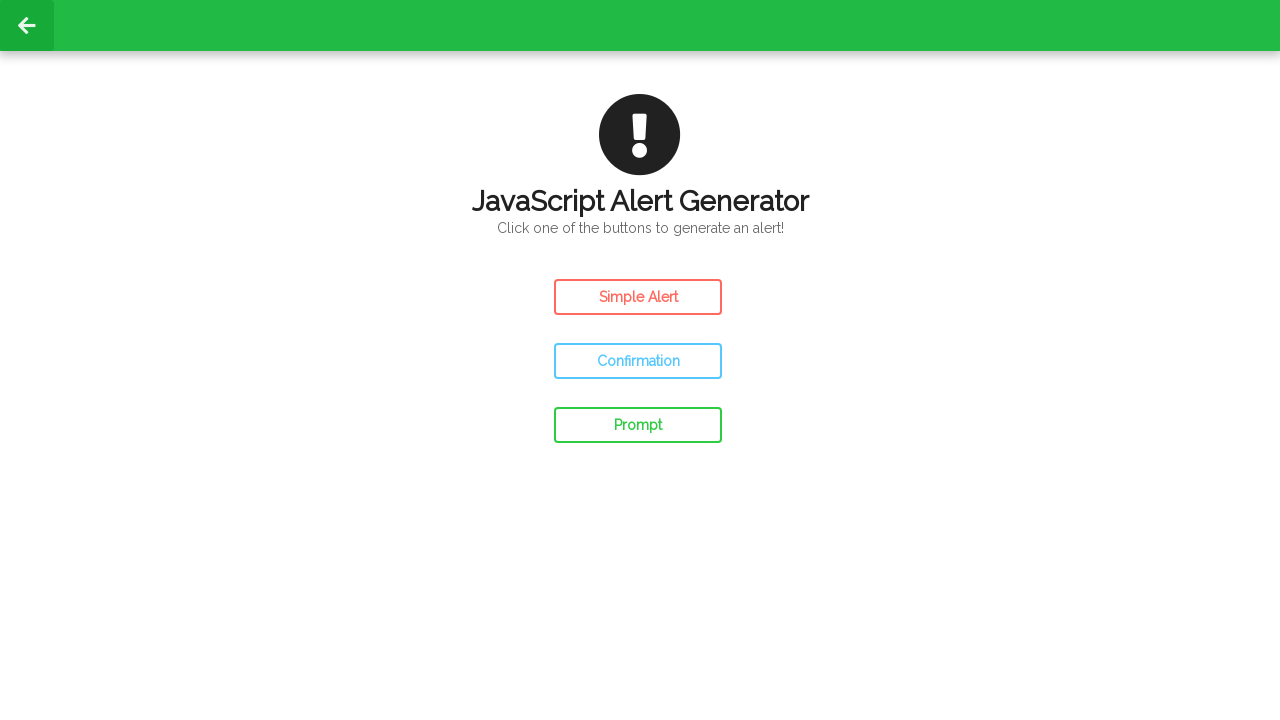

Registered dialog event handler
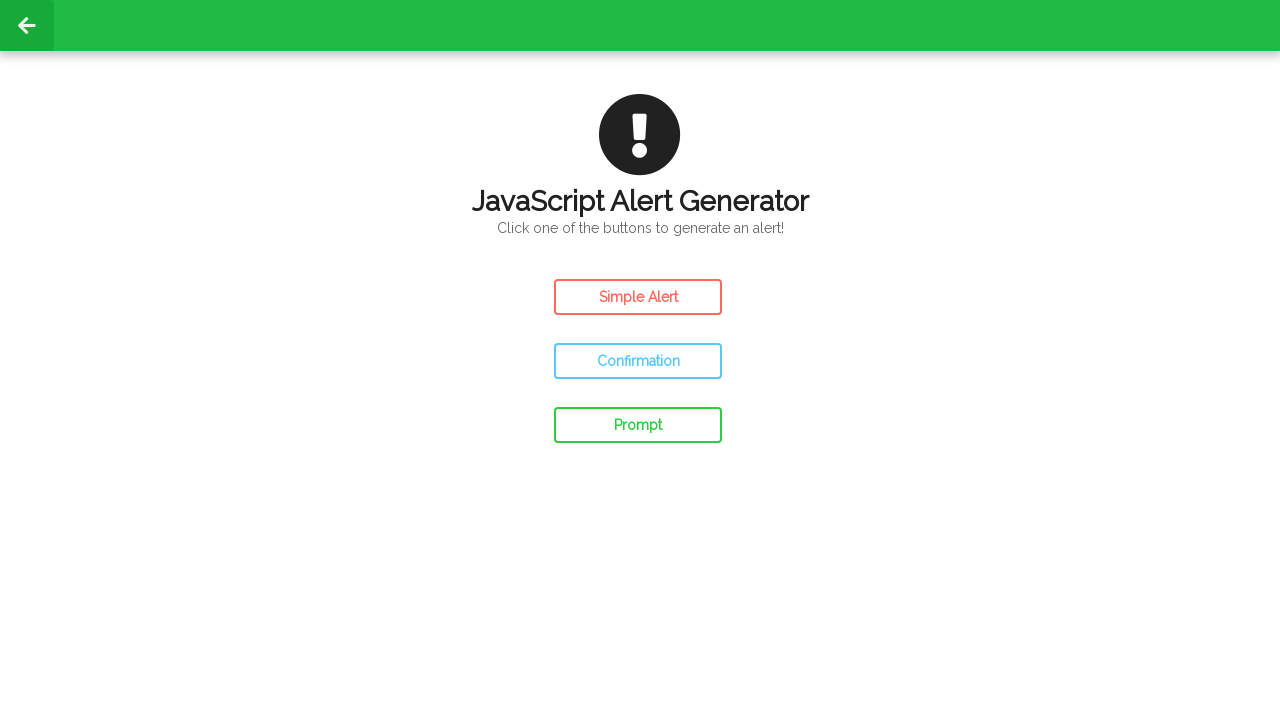

Verified prompt message and accepted dialog with text 'Awesome!' at (638, 425) on #prompt
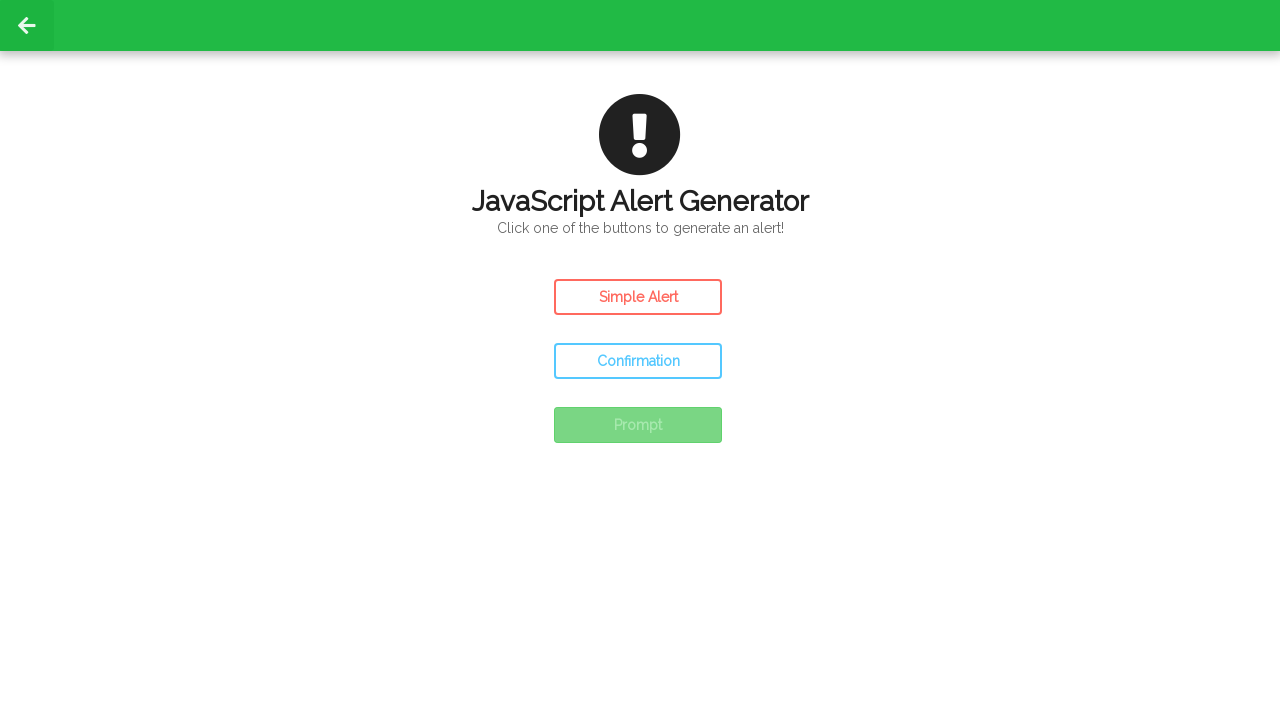

Clicked prompt button to trigger JavaScript prompt dialog
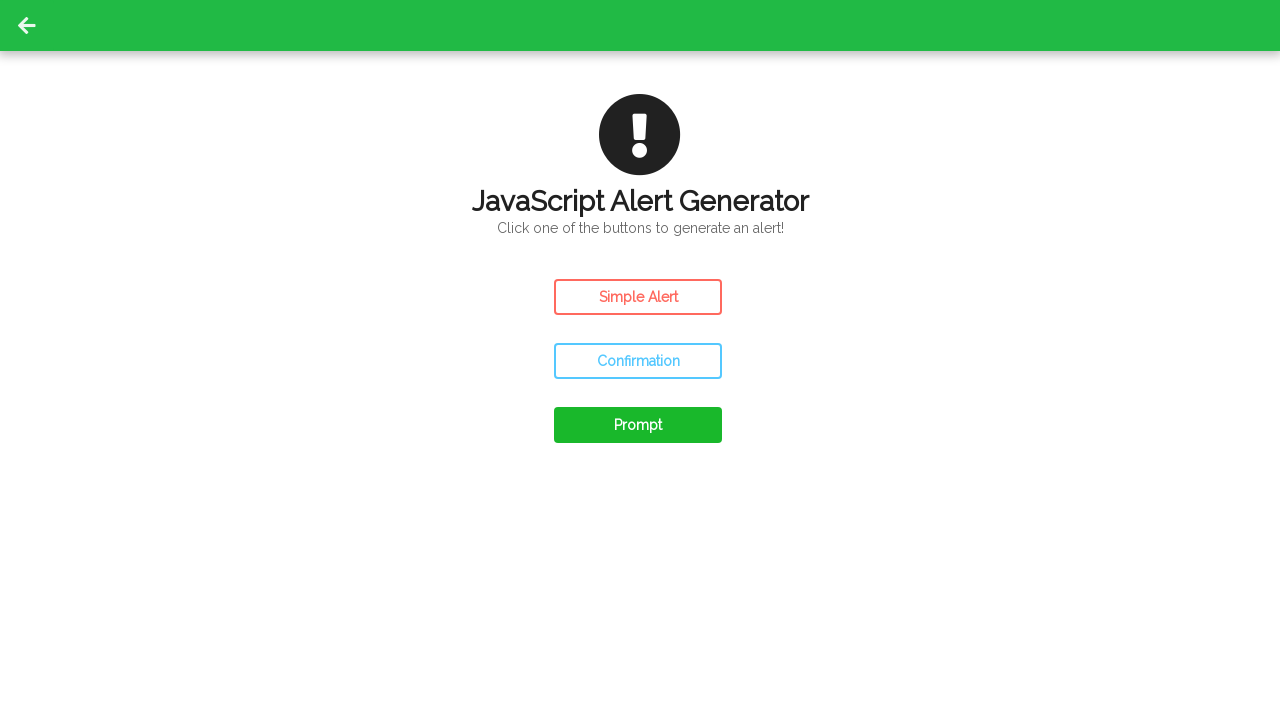

Waited 500ms for prompt dialog to be fully processed
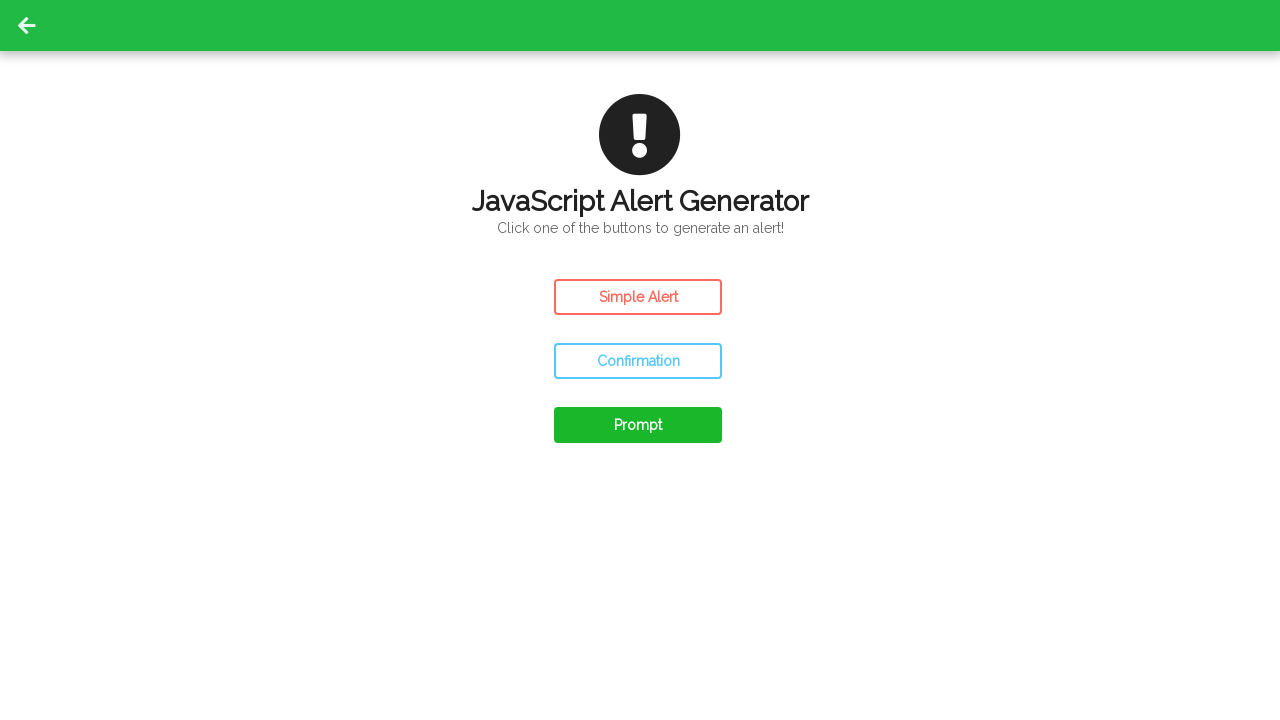

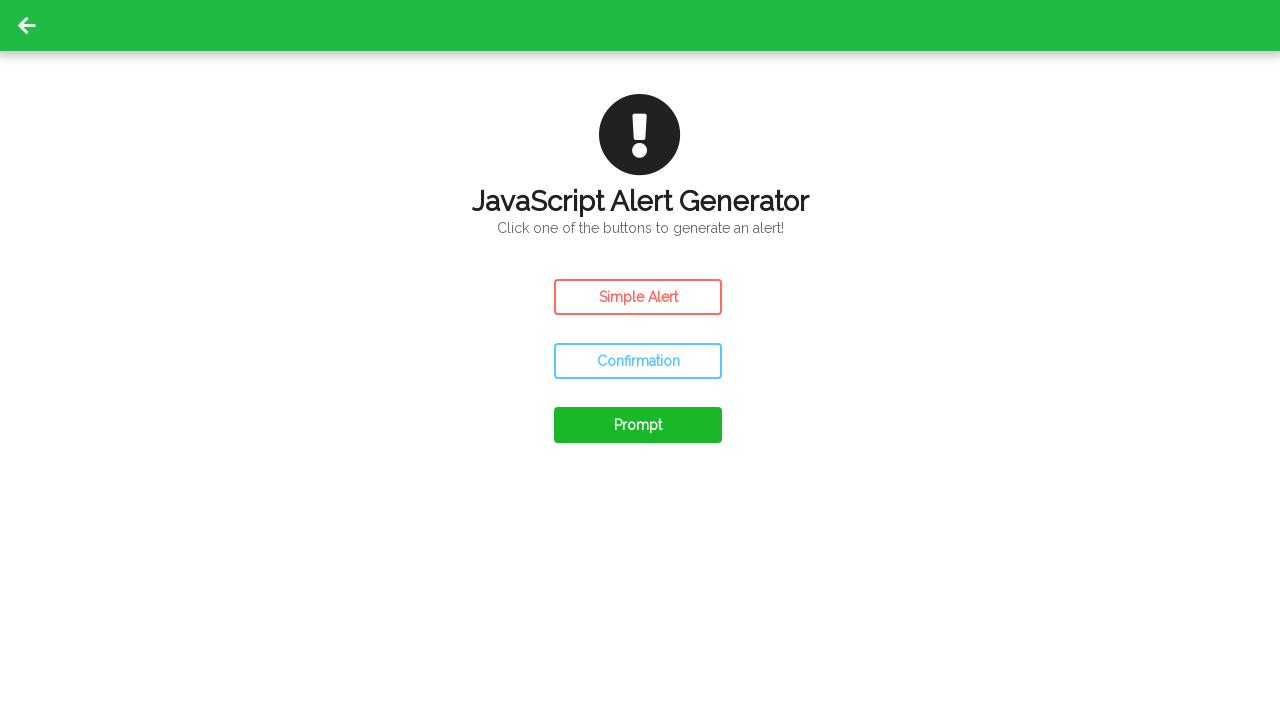